Tests multi-select dropdown functionality by selecting all options, deselecting all, then selecting specific options by index and value, and deselecting by visible text

Starting URL: https://theautomationzone.blogspot.com/2020/07/basic-dropdown.html

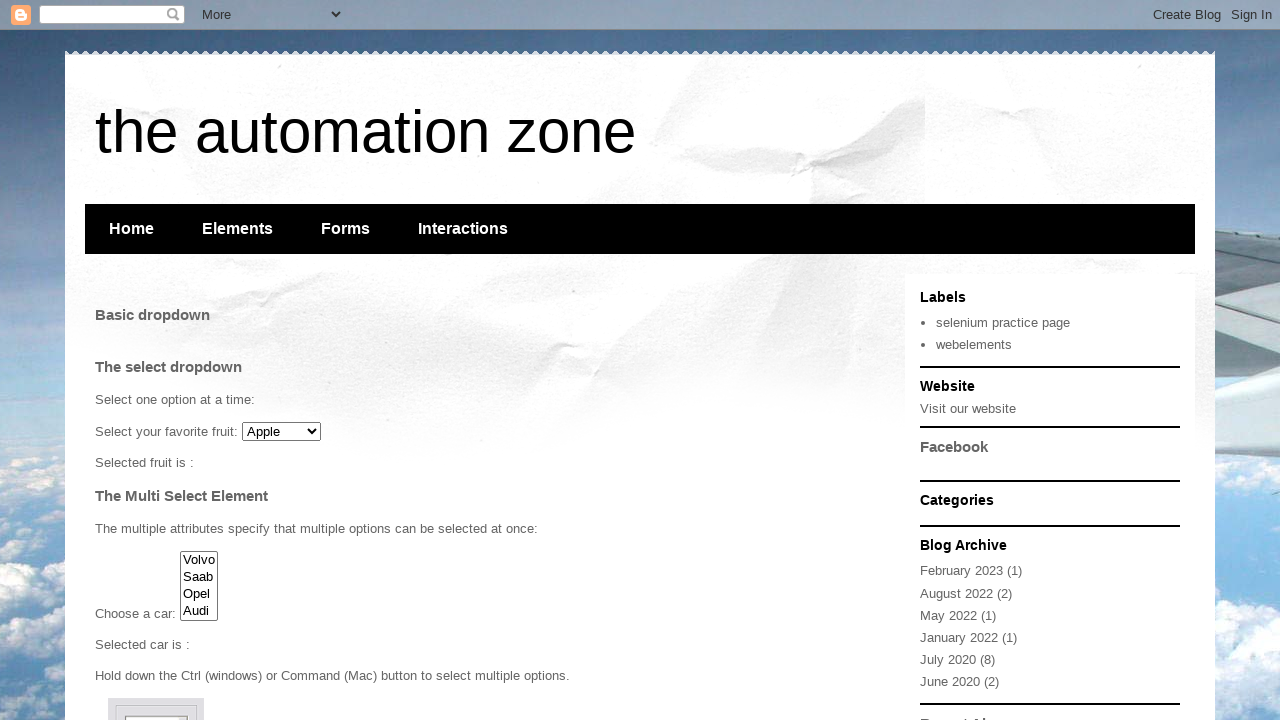

Multi-select dropdown element loaded and visible
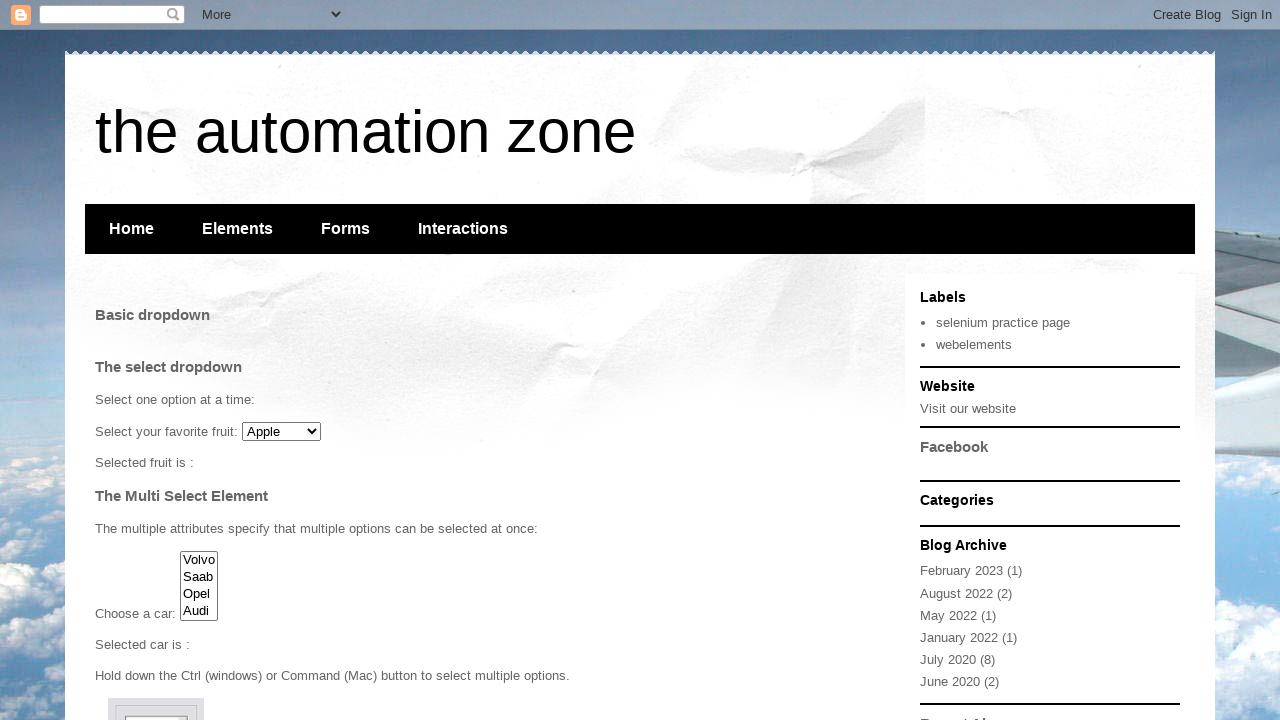

Located multi-select dropdown element
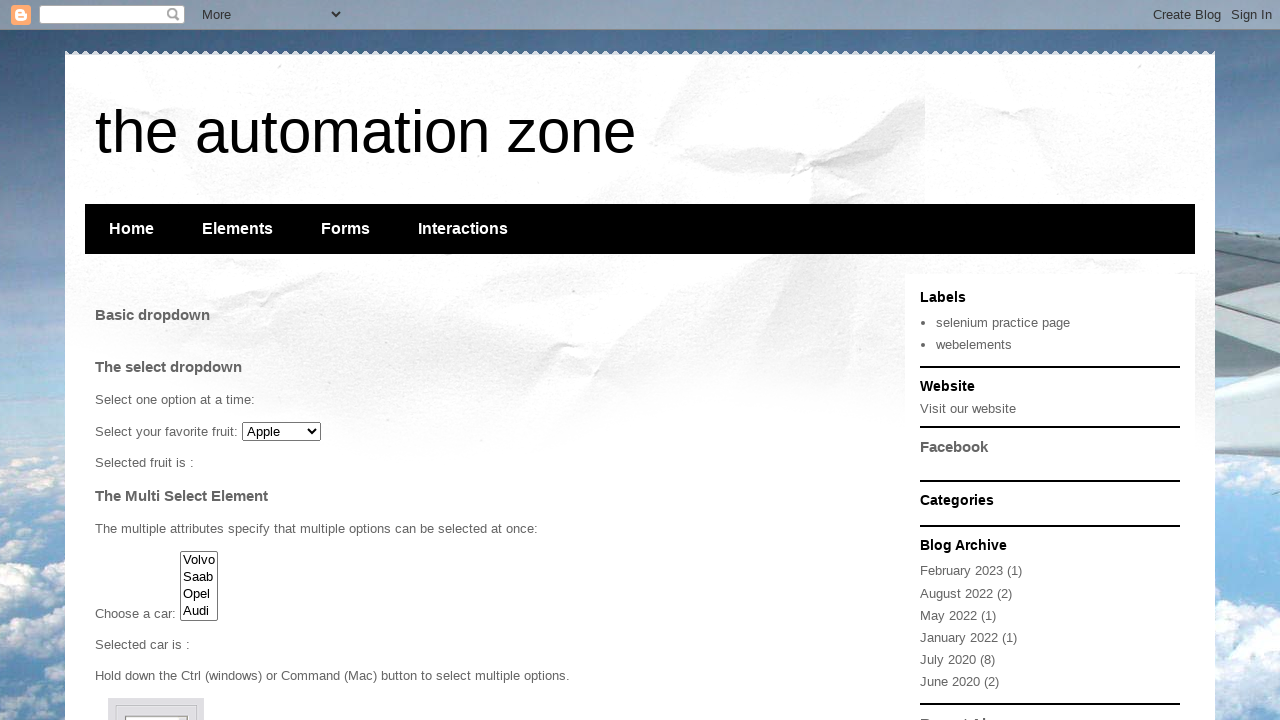

Retrieved all 4 options from dropdown
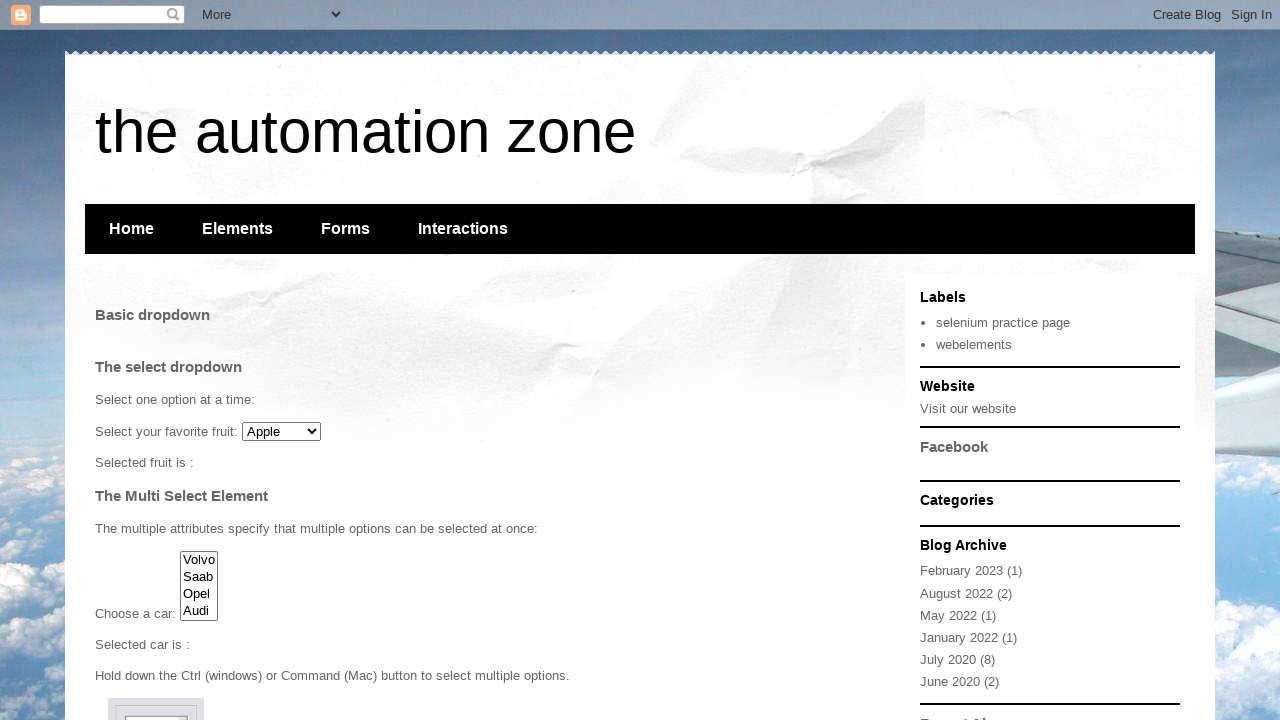

Selected all four options: Volvo, Saab, Opel, Audi on #cars
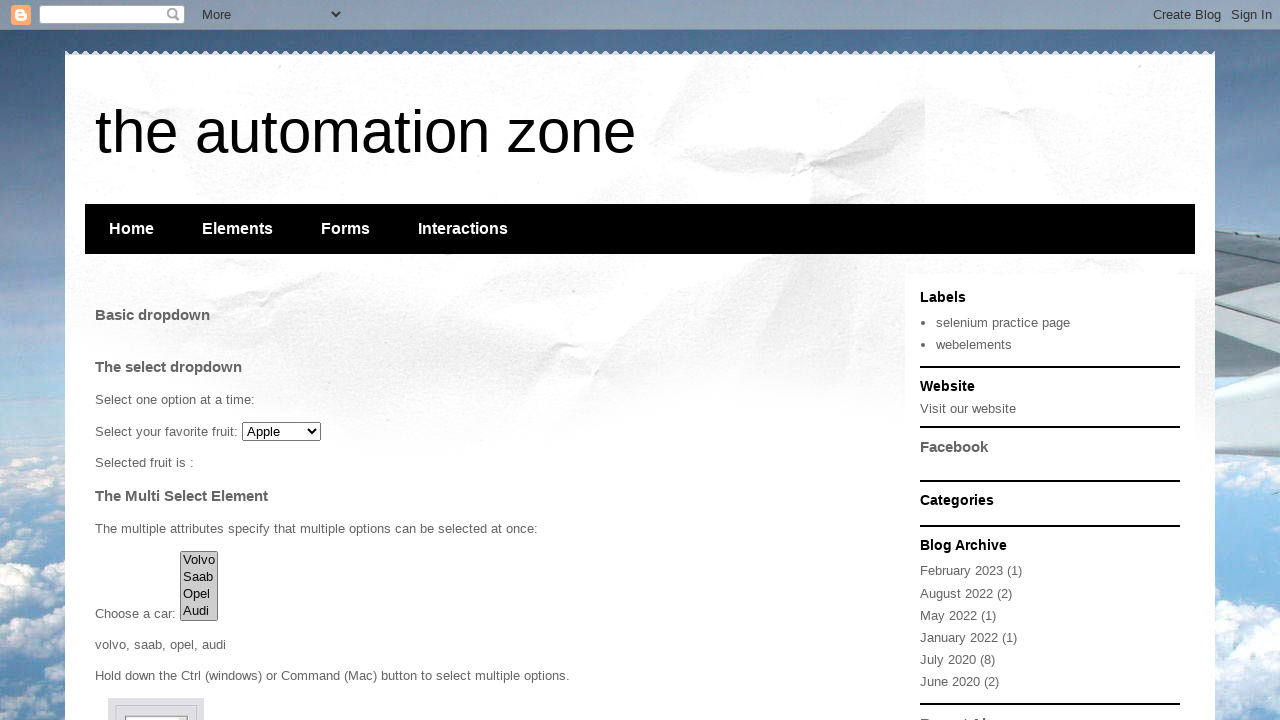

Waited 2 seconds to observe all selections
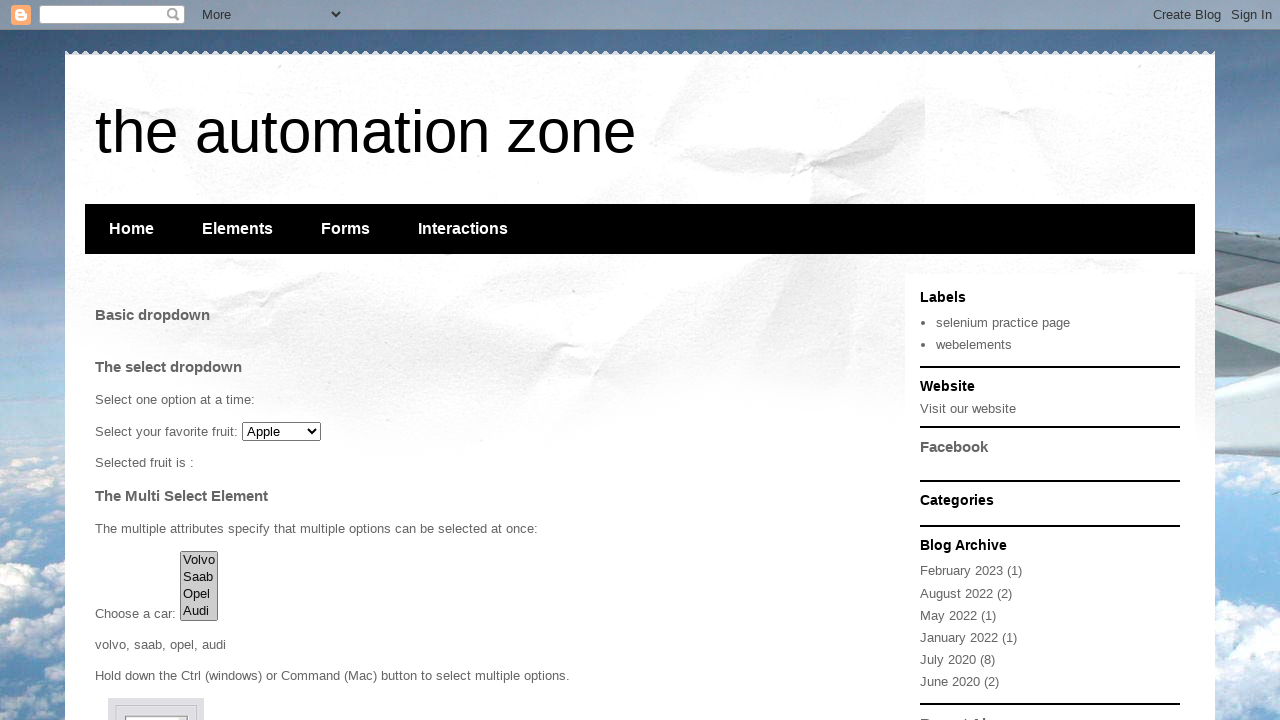

Deselected all options by selecting empty array on #cars
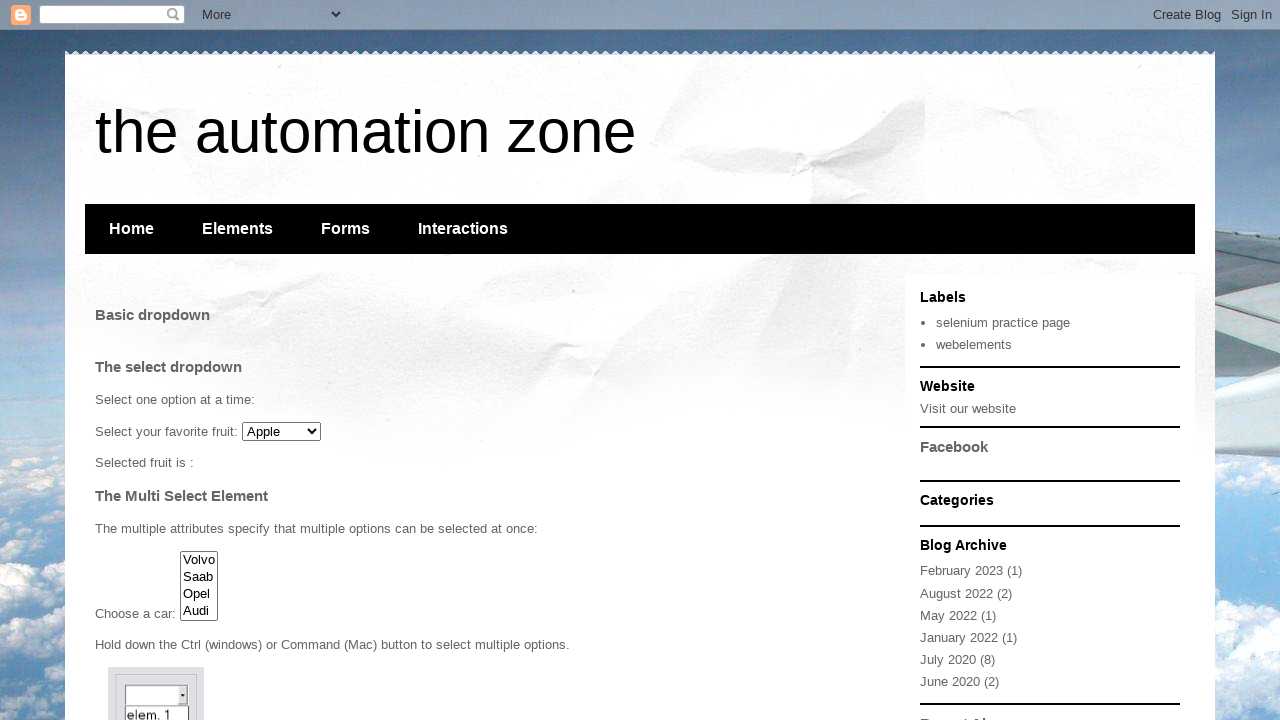

Waited 2 seconds to observe all deselections
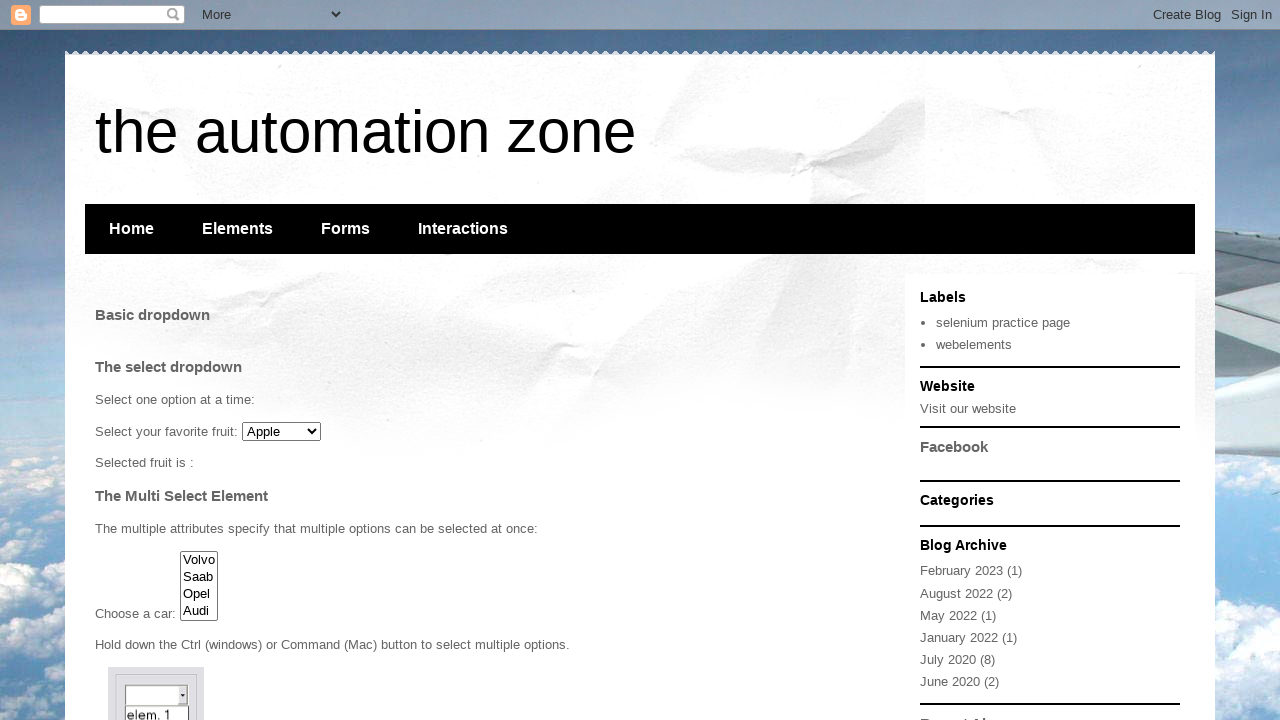

Selected specific options: Volvo and Opel on #cars
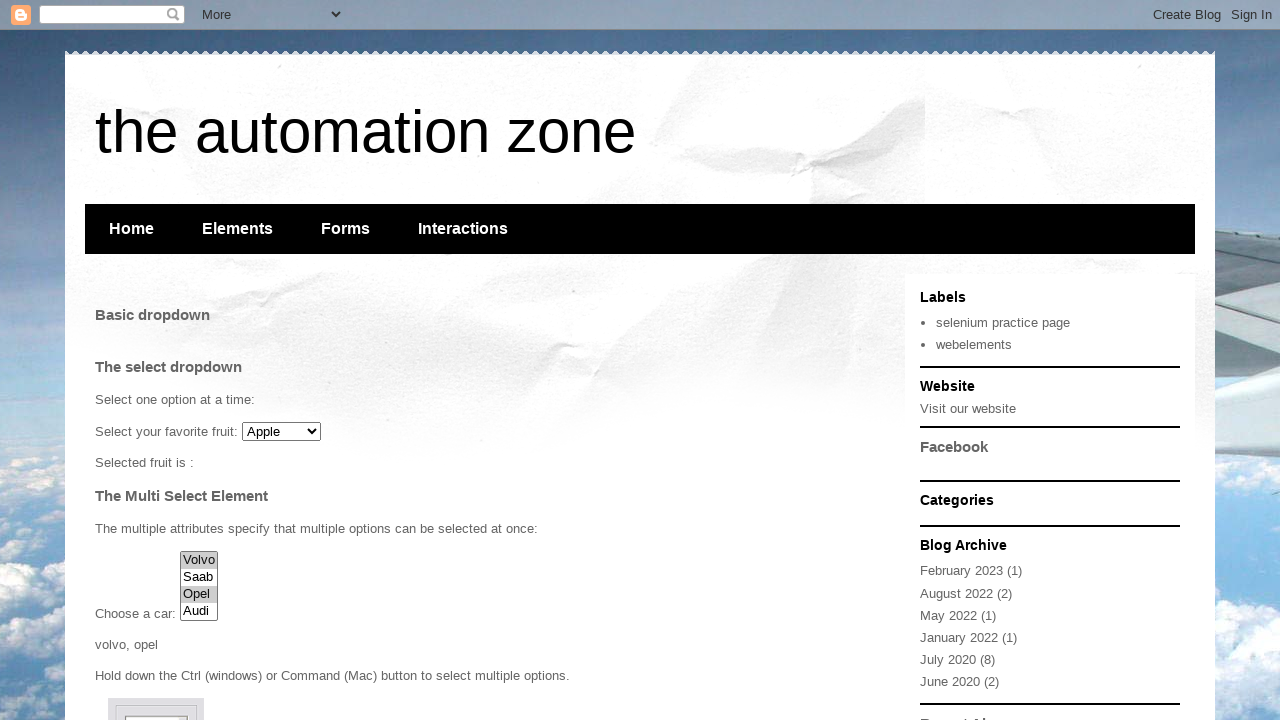

Waited 2 seconds to observe final selections
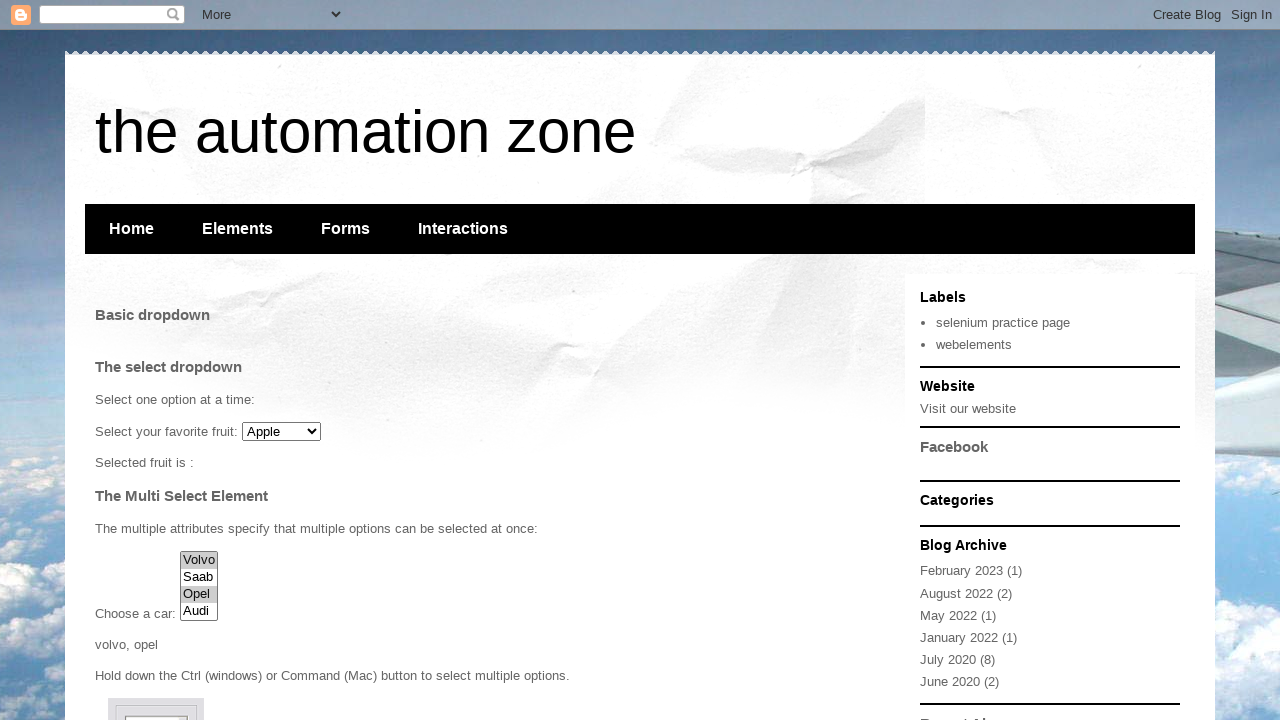

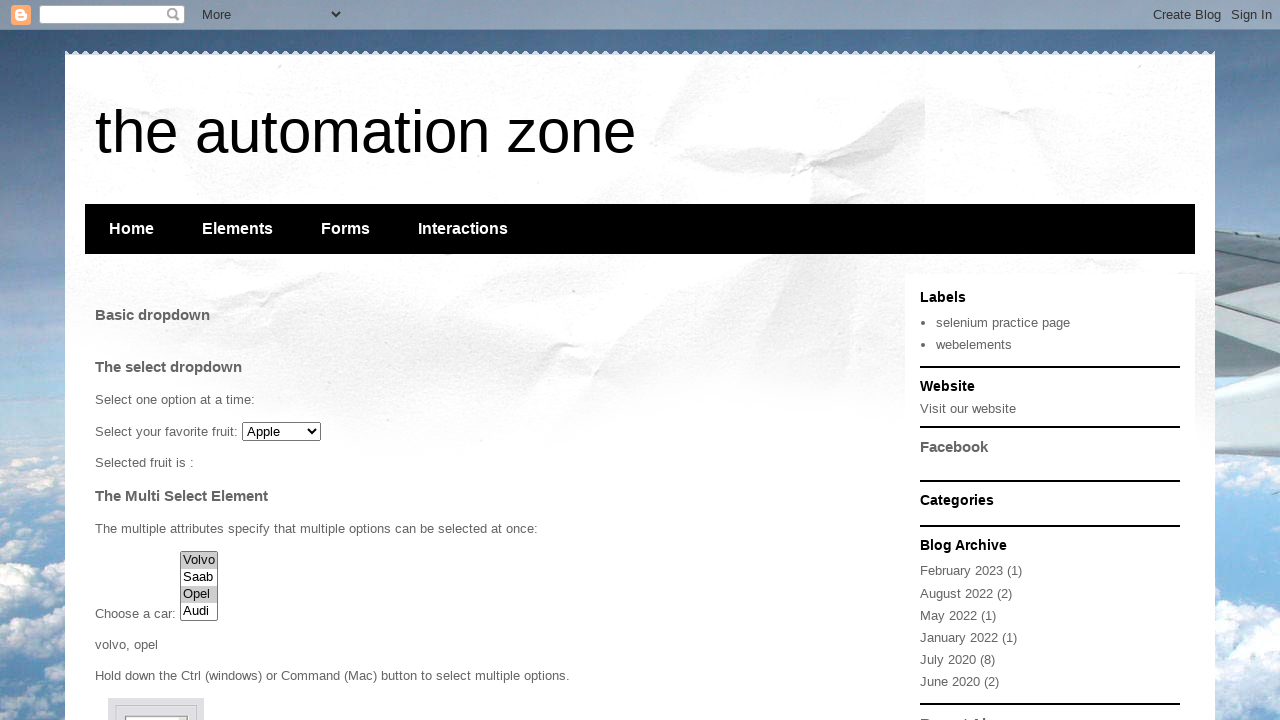